Tests contact form submission on NextBuild website by filling out name, mobile number, email, and description fields, then submitting the form.

Starting URL: https://nextbuild.in/contact

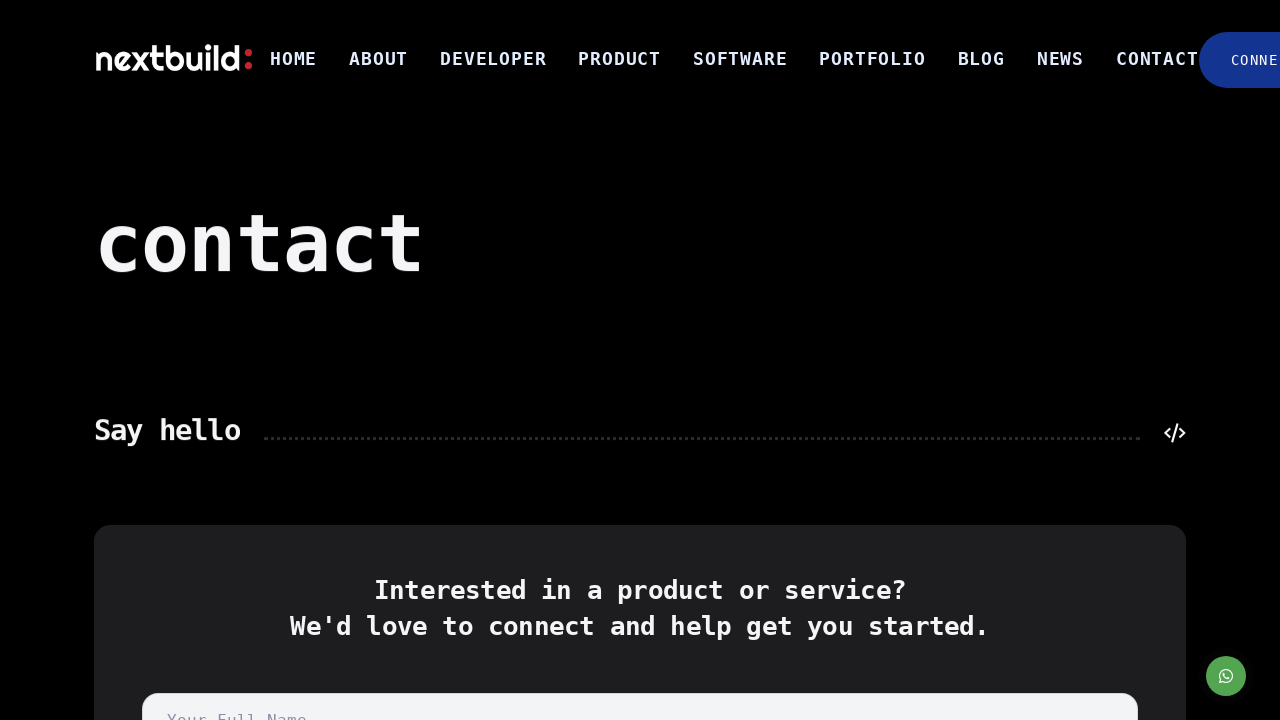

Waited for contact form section title to load
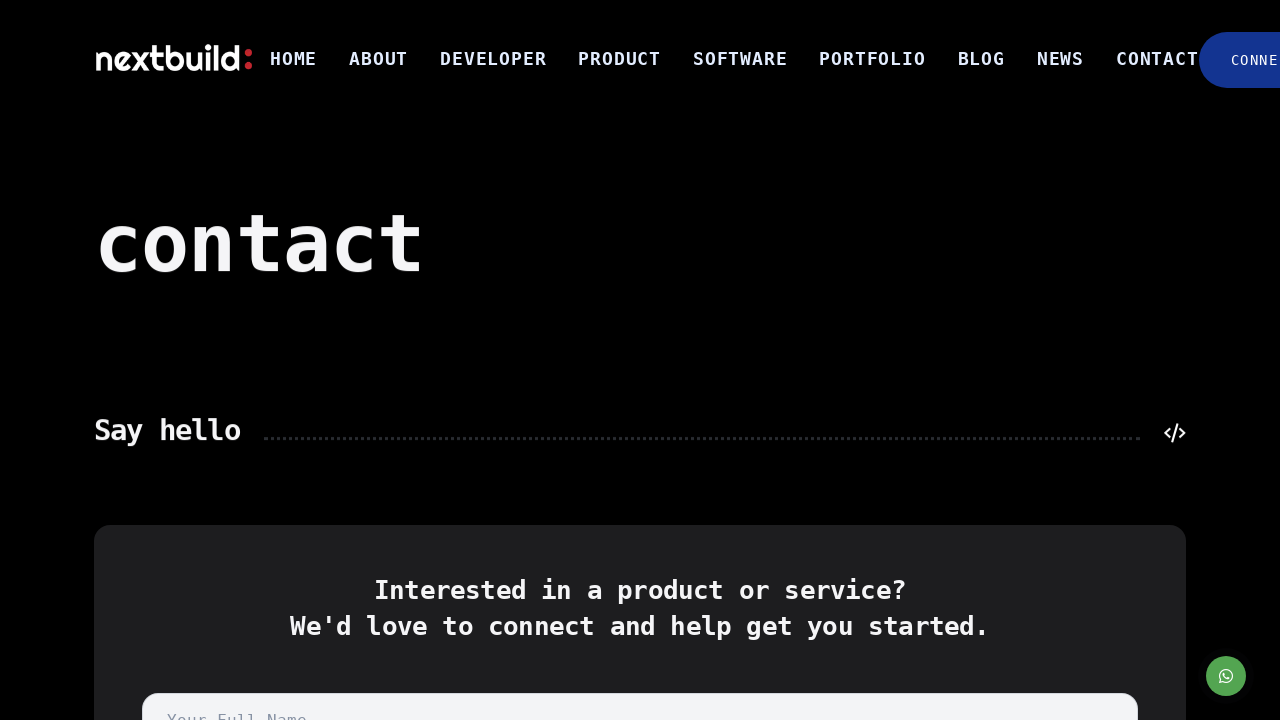

Scrolled to contact form section
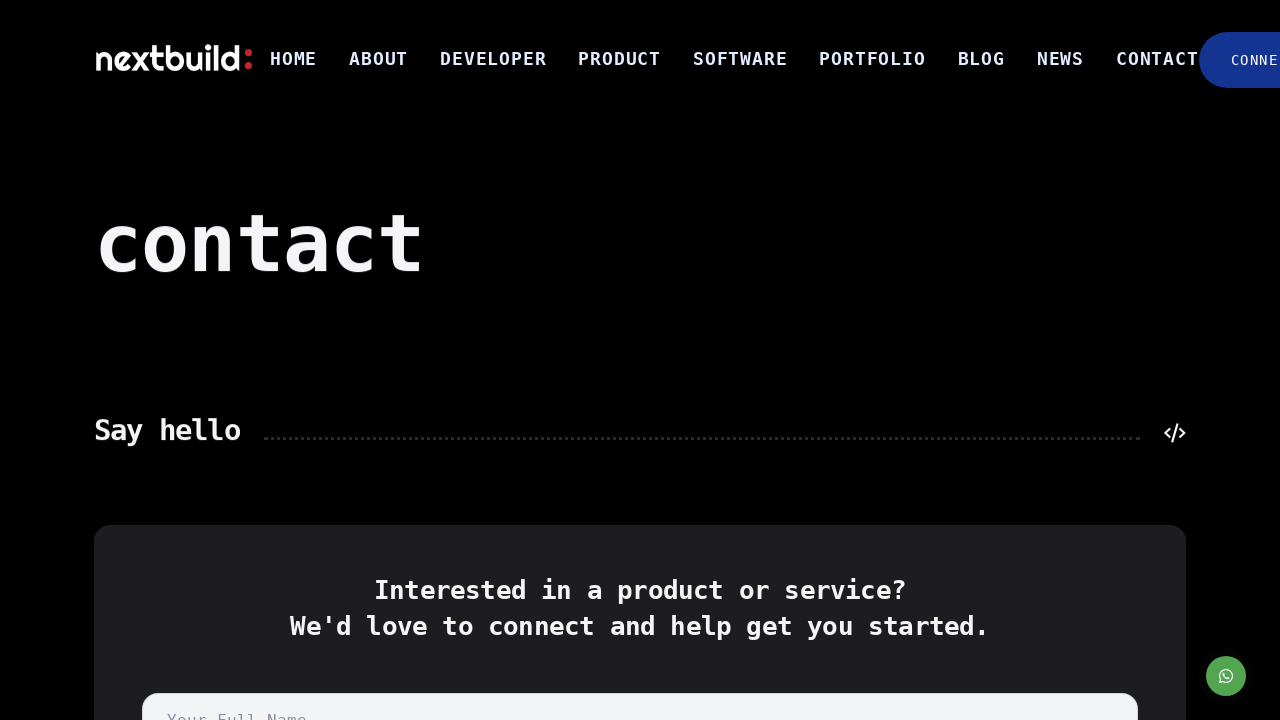

Filled name field with 'Marcus Thompson' on [name="name"]
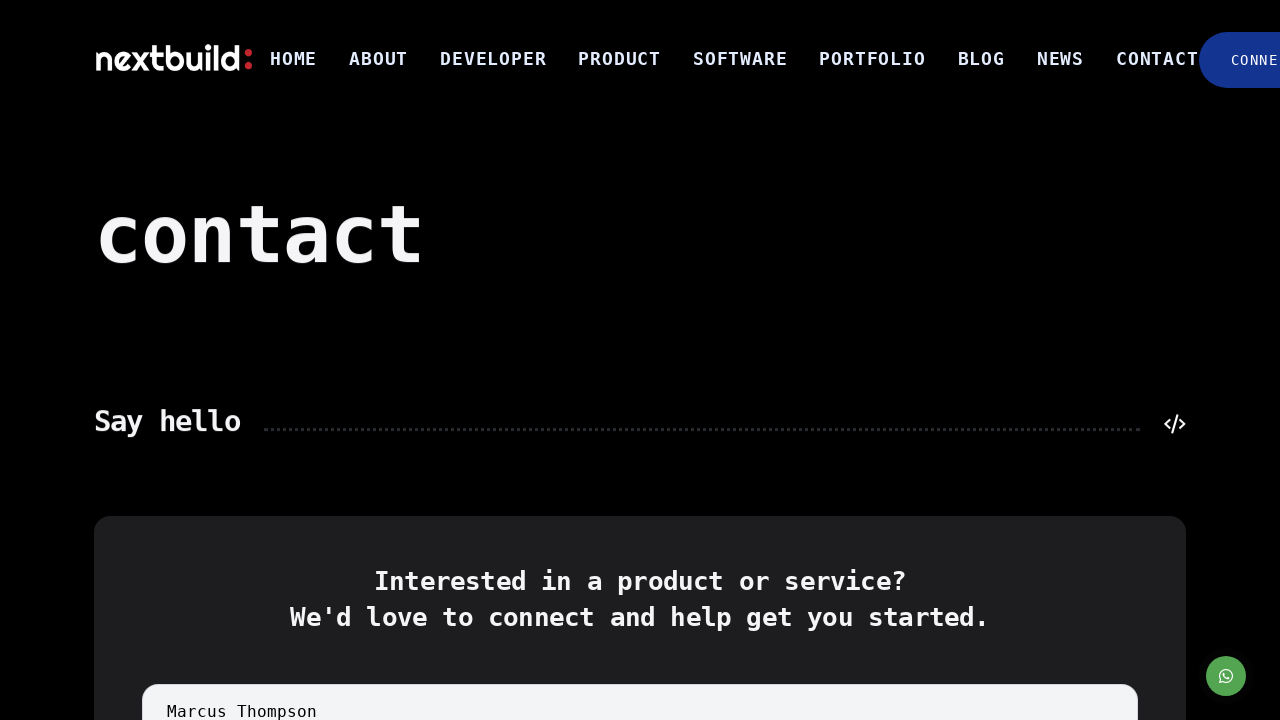

Filled mobile number field with '8877665544' on [name="mobileNo"]
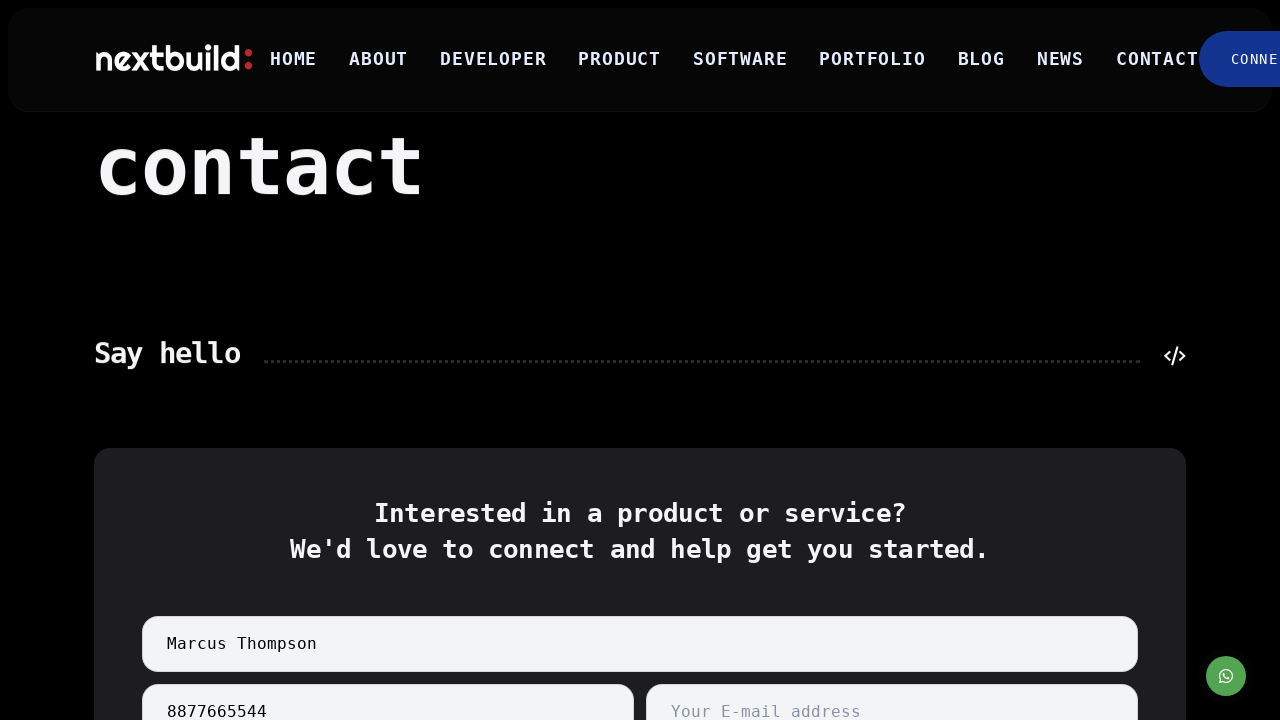

Filled email field with 'marcus.thompson@example.com' on [name="email"]
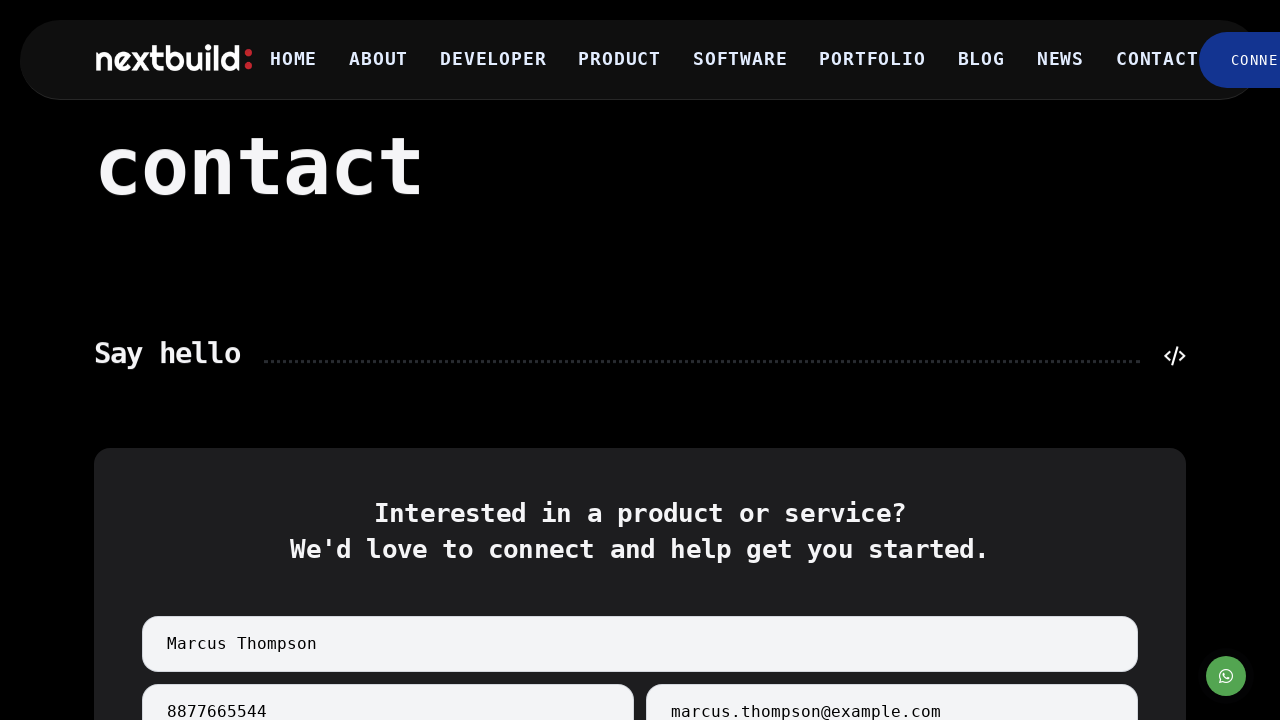

Filled description field with project inquiry message on textarea[name="description"]
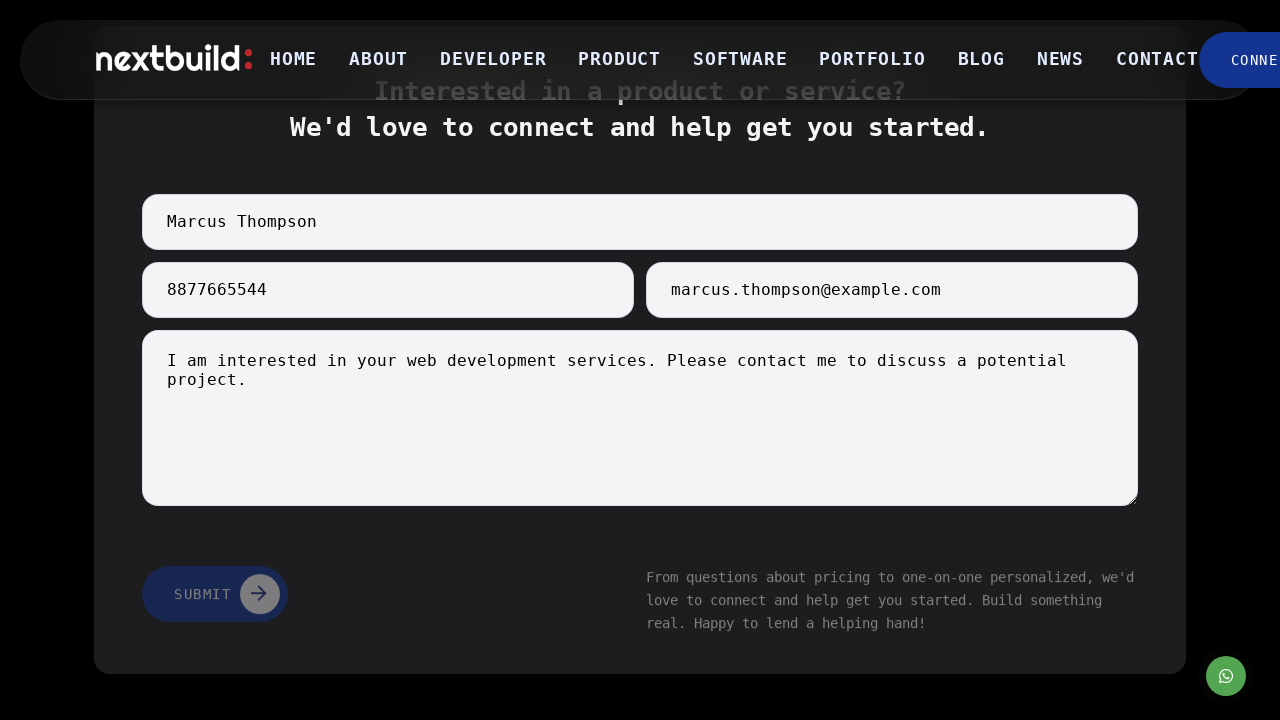

Clicked submit button to submit contact form at (215, 566) on button[type="submit"]
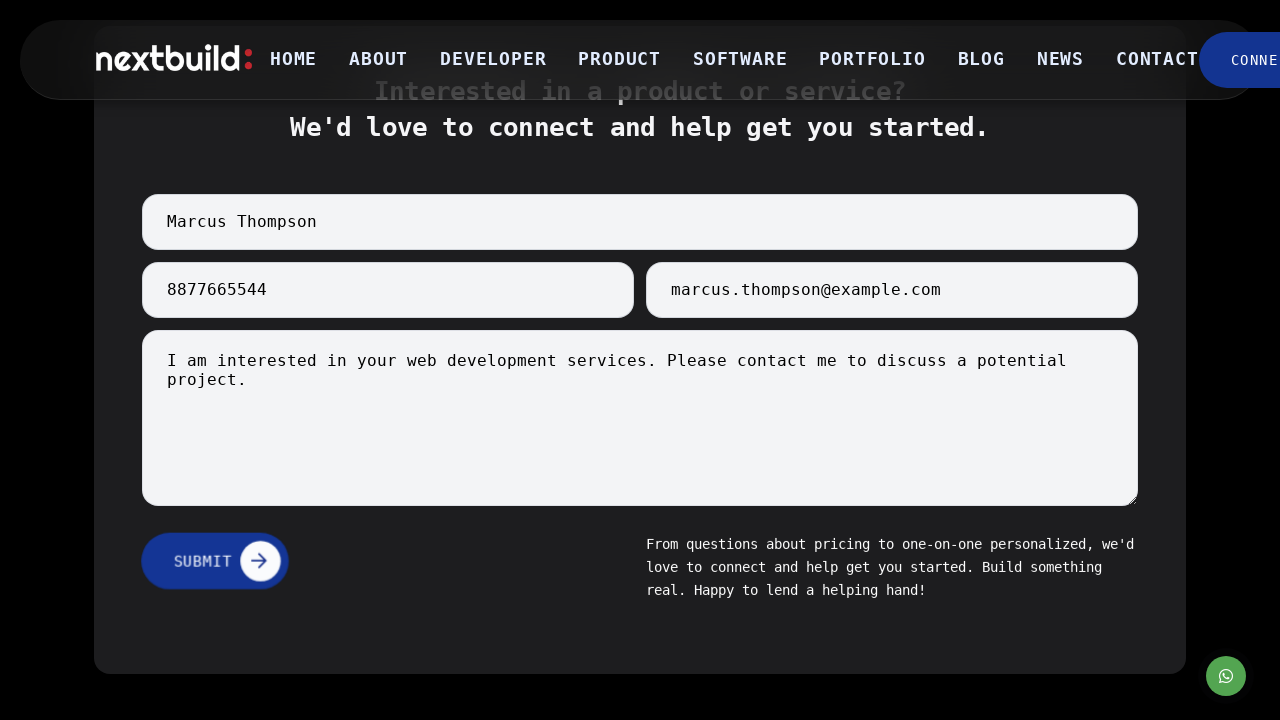

Waited 2 seconds for form submission to process
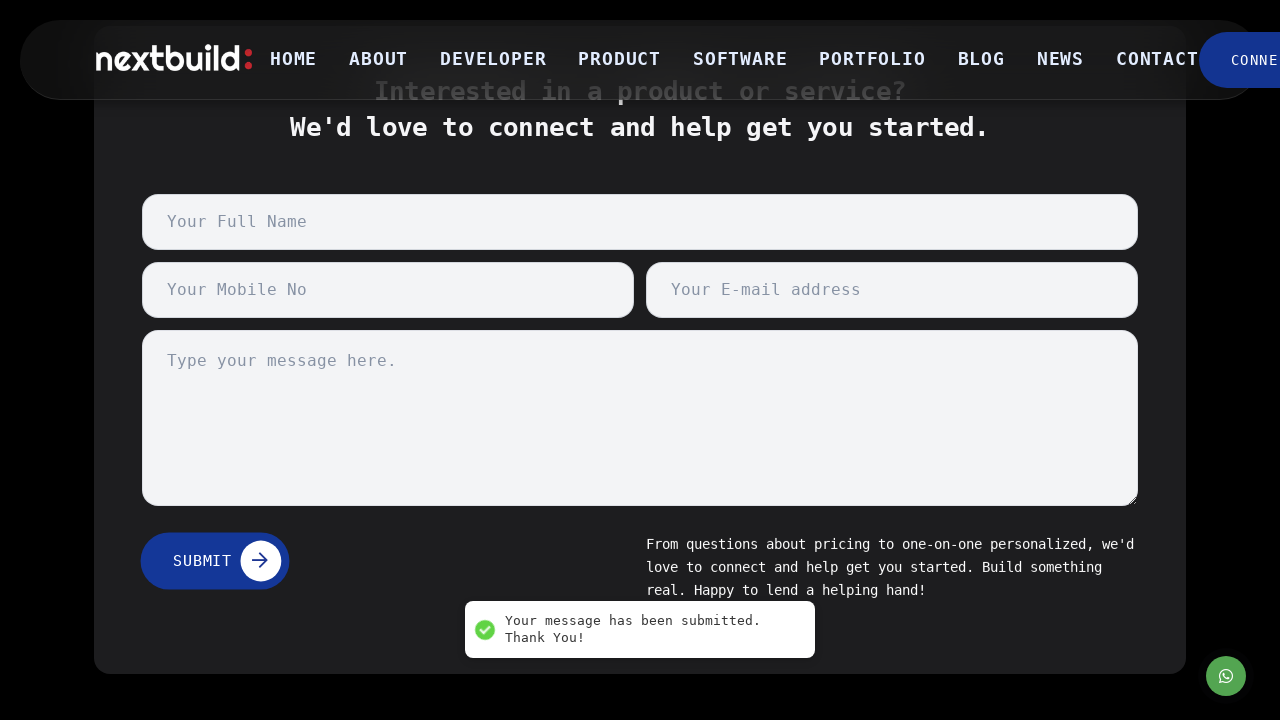

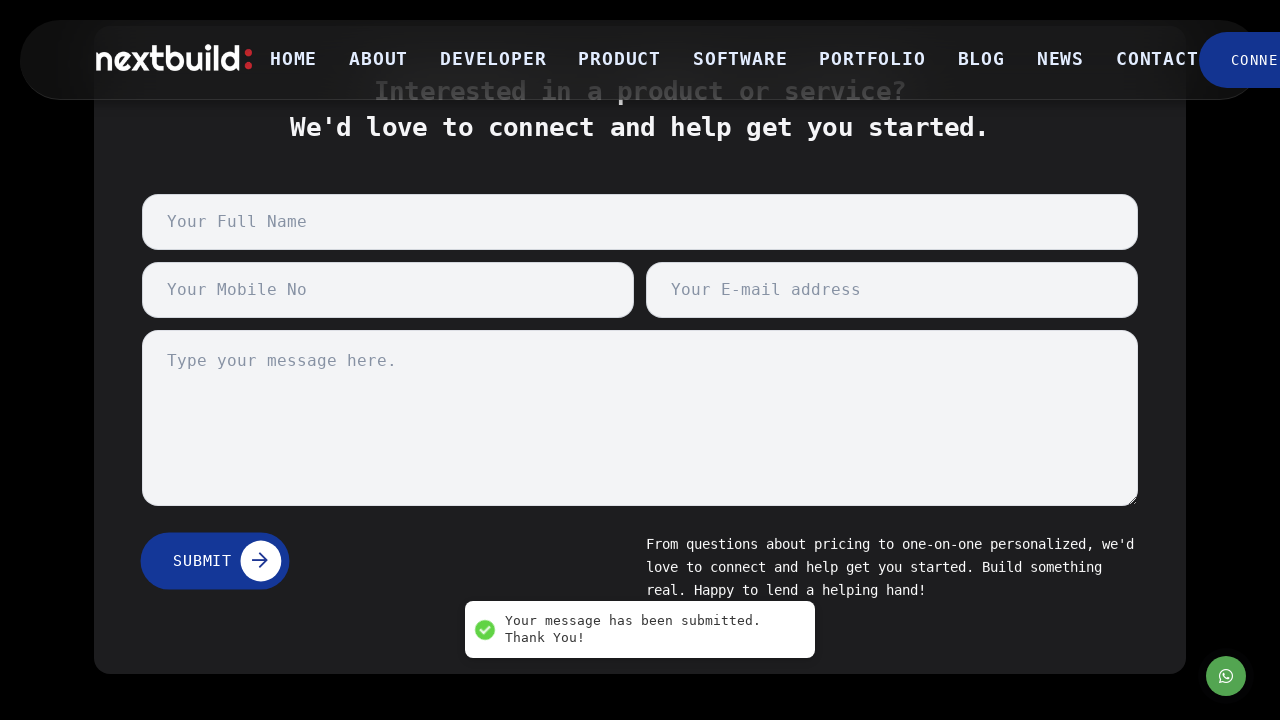